Tests page scrolling by scrolling down to the Cydeo link and then scrolling back up to the Home link

Starting URL: https://practice.cydeo.com/

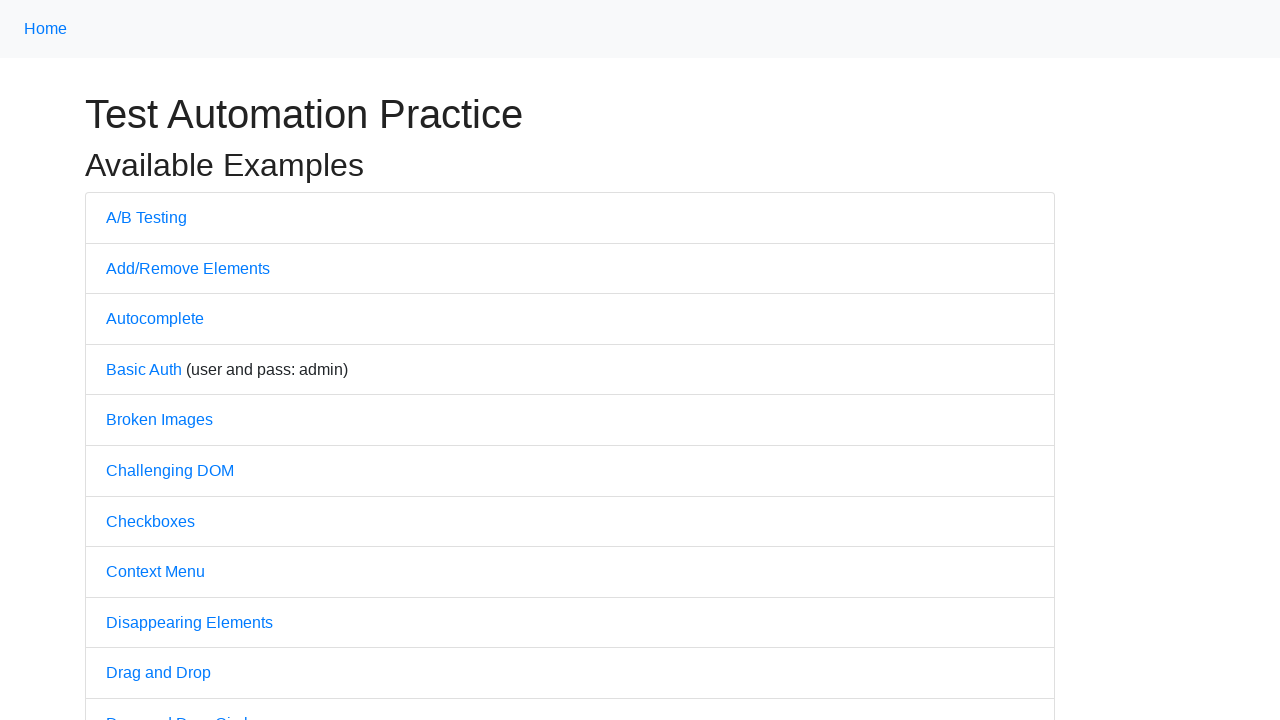

Navigated to https://practice.cydeo.com/
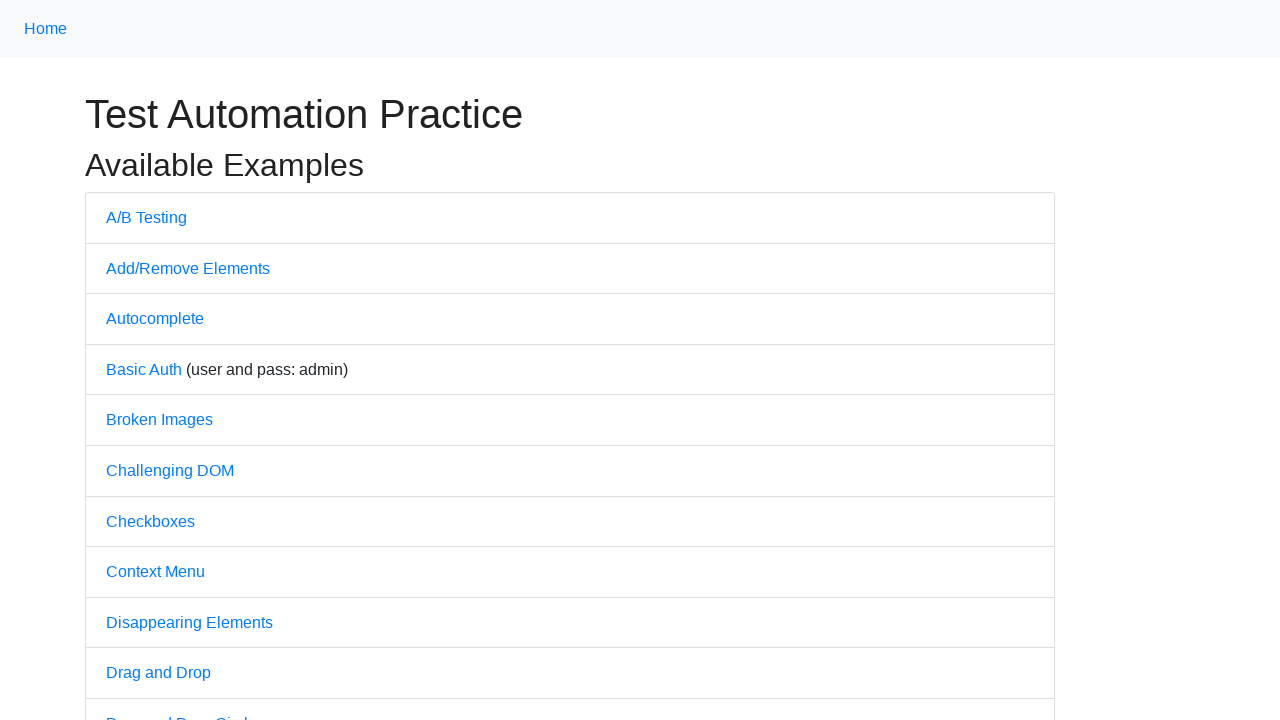

Scrolled down to CYDEO link
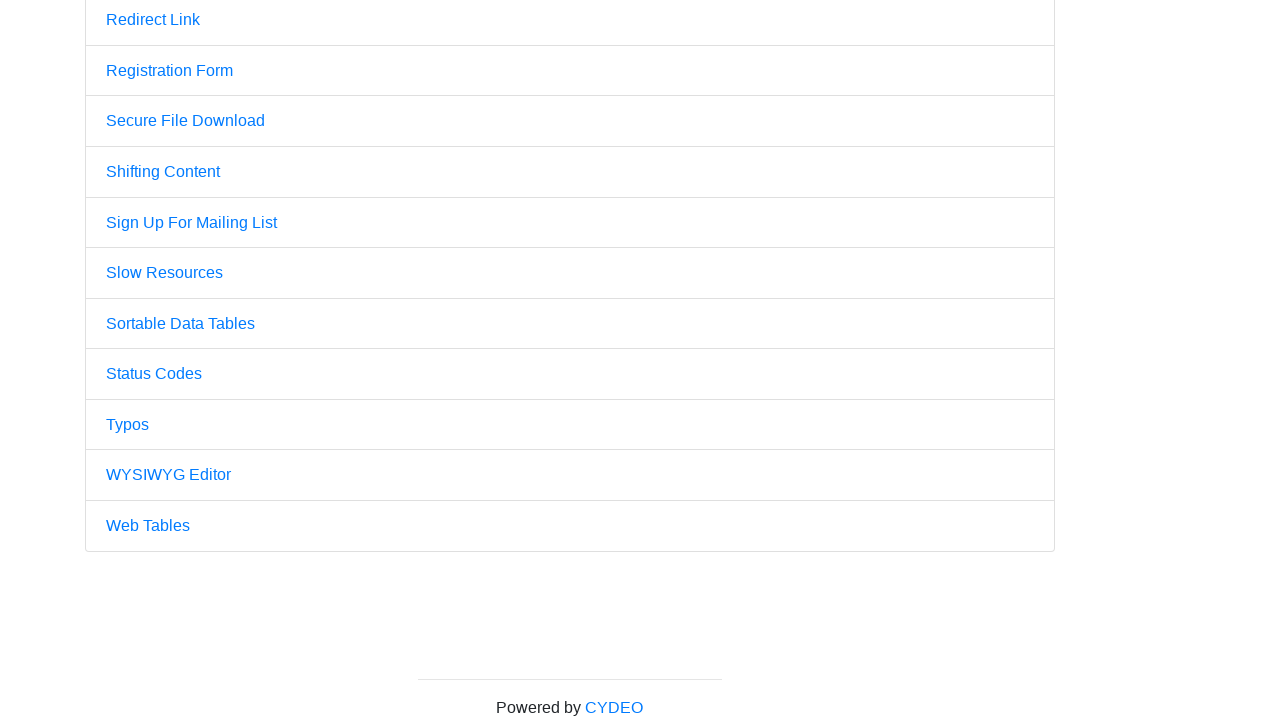

Scrolled back up to Home link
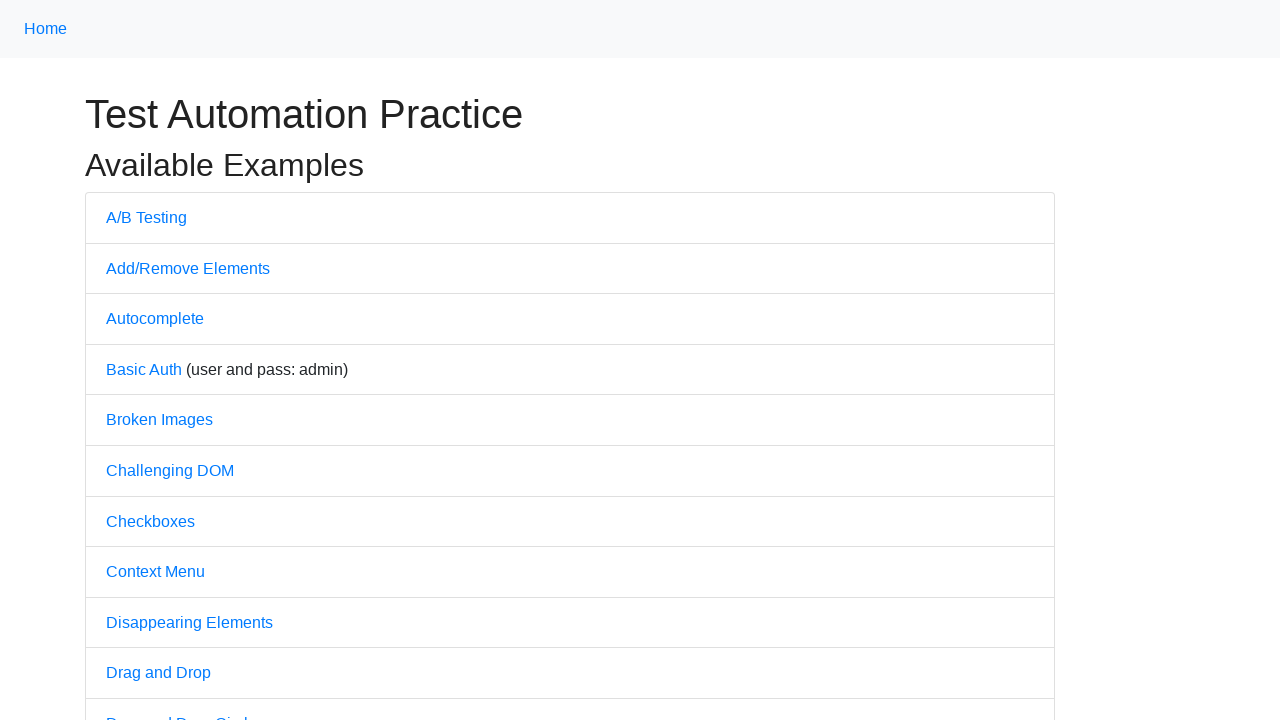

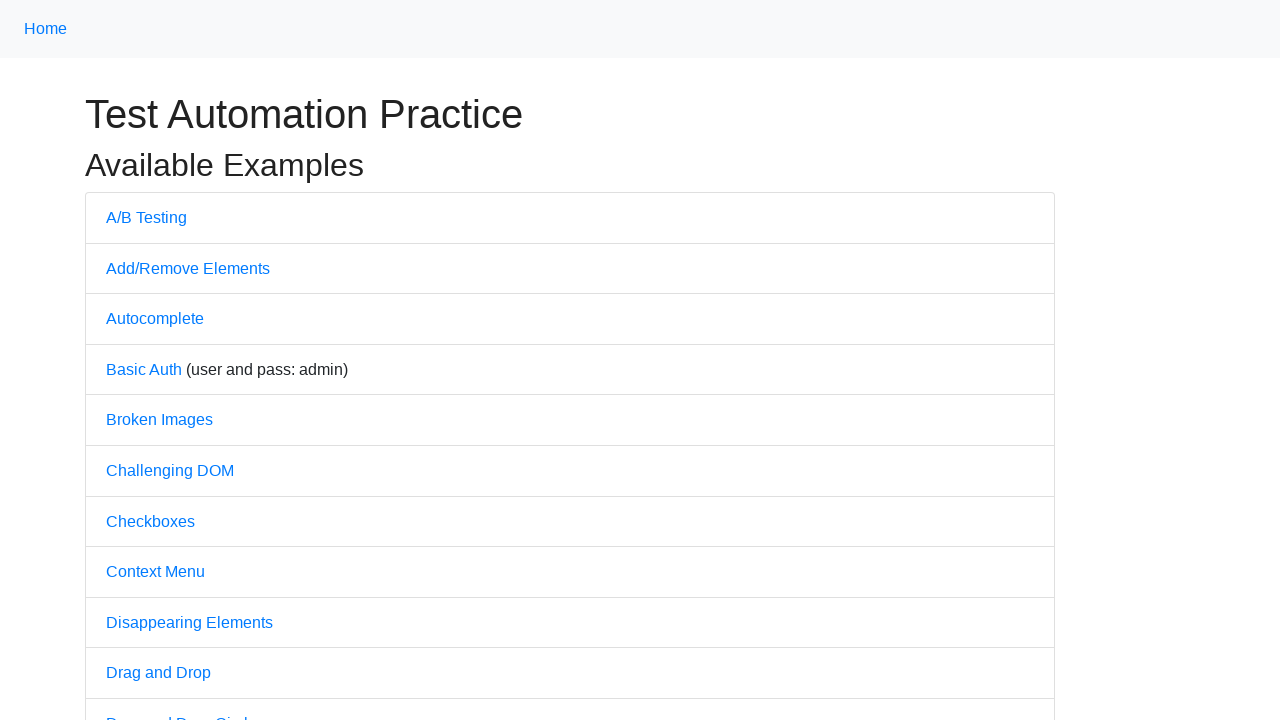